Tests a simple registration practice form by filling in email and password fields, then submitting the form and clicking a confirmation button.

Starting URL: https://rori4.github.io/selenium-practice/#/pages/practice/simple-registration

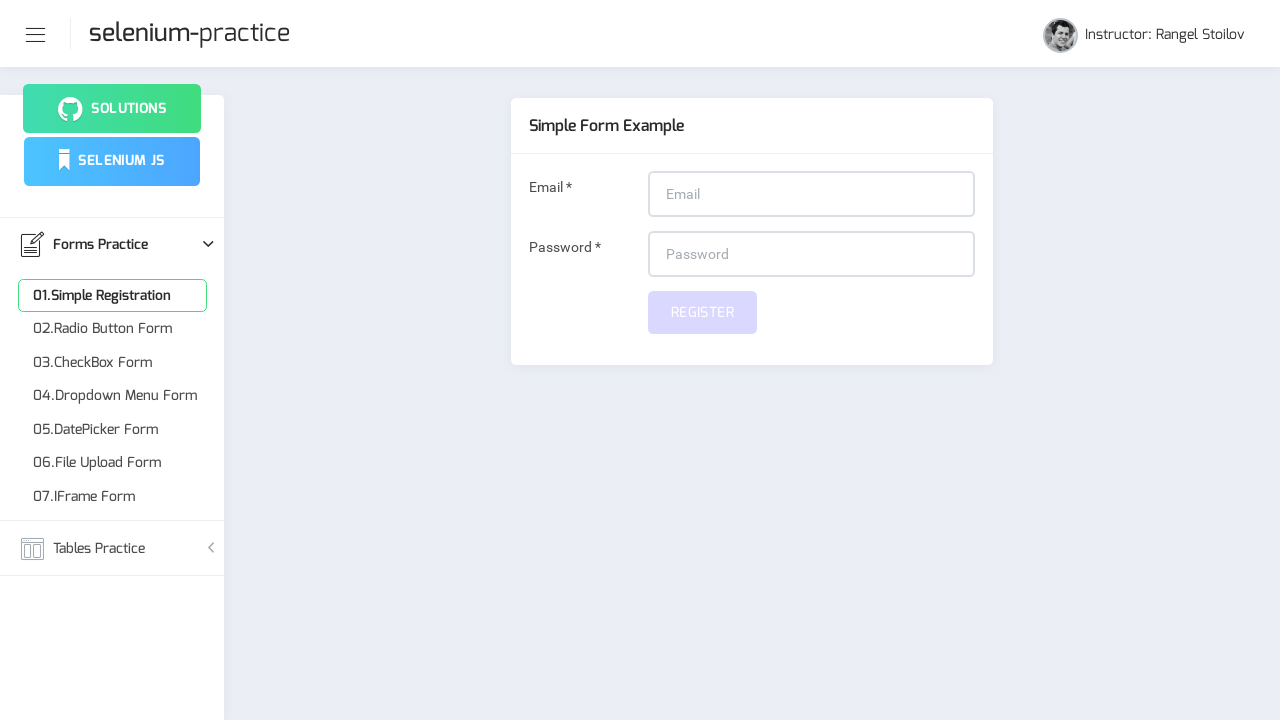

Filled email field with 'example@gmail.com' on input[name='email']
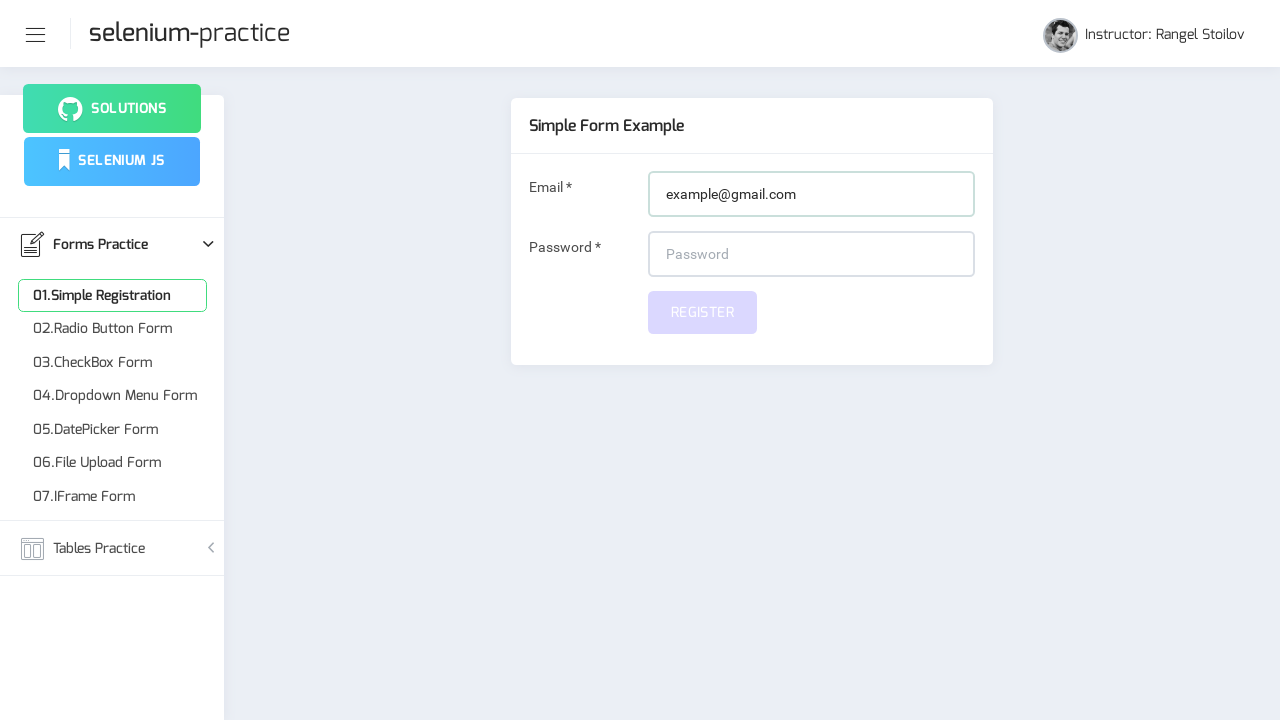

Filled password field with '12345' on #password
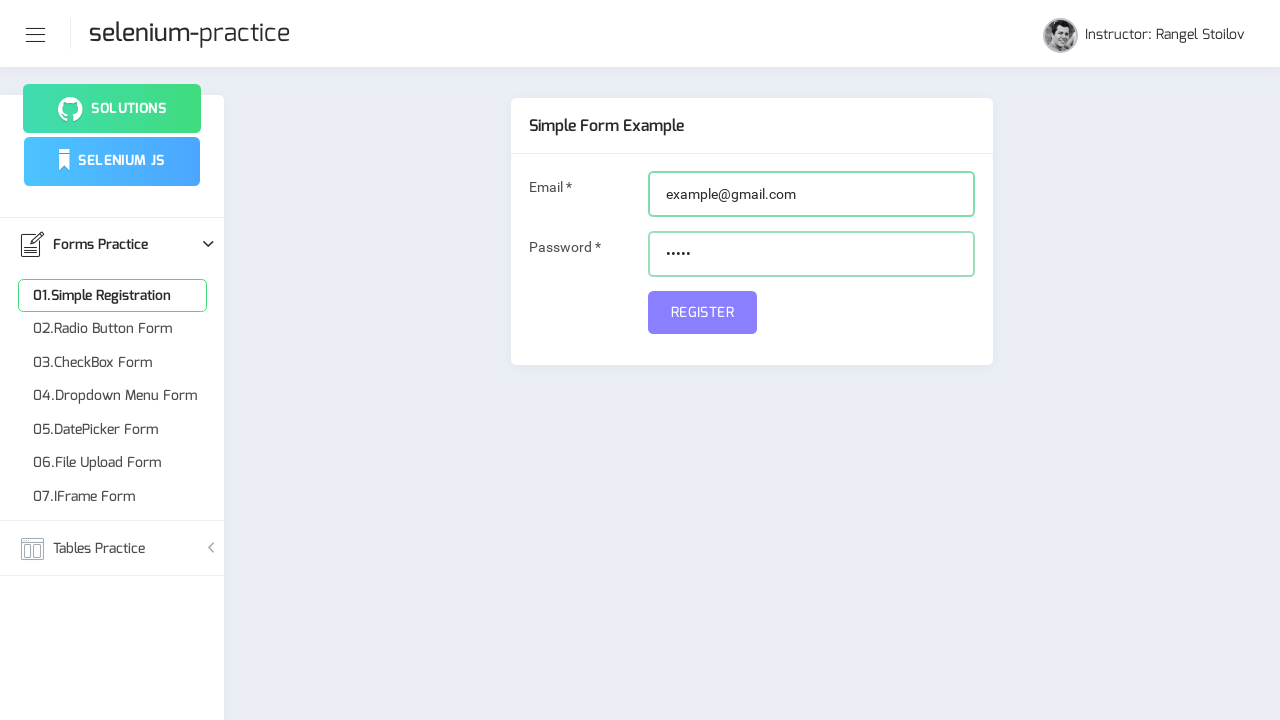

Clicked submit button to register at (702, 312) on [name='submit']
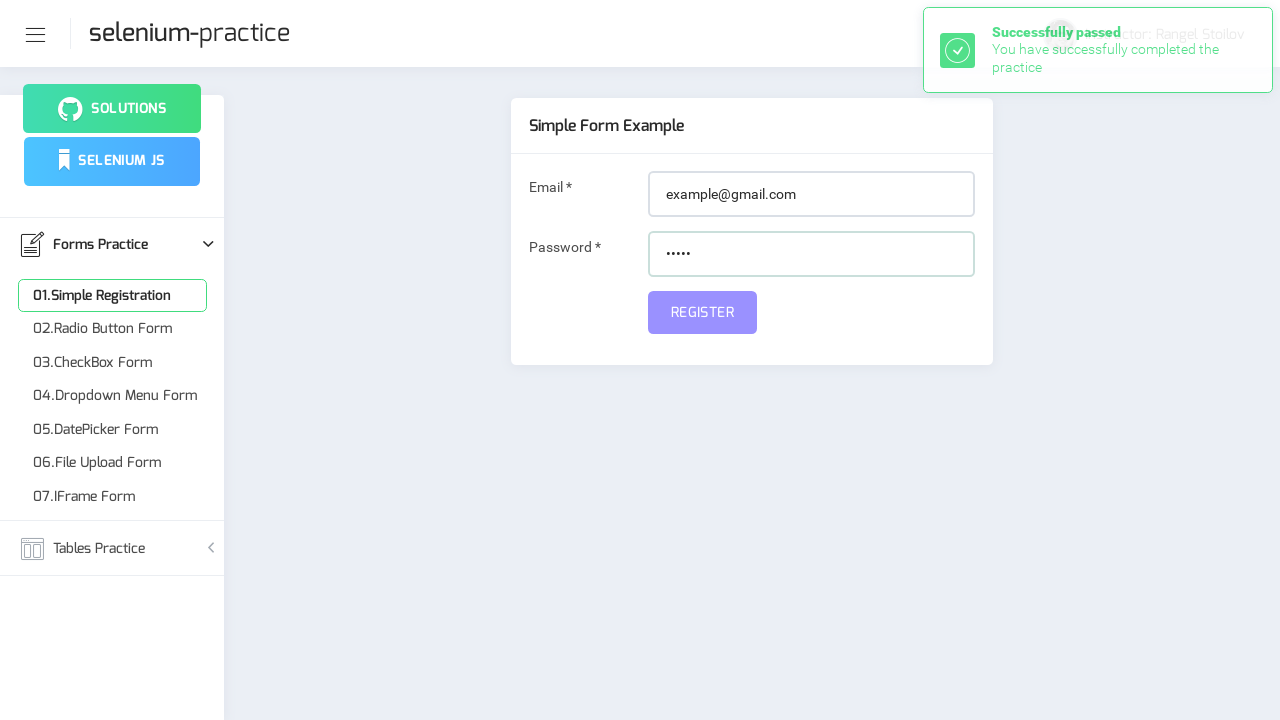

Clicked confirmation/success button at (112, 108) on .btn.btn-hero-success.main-btn
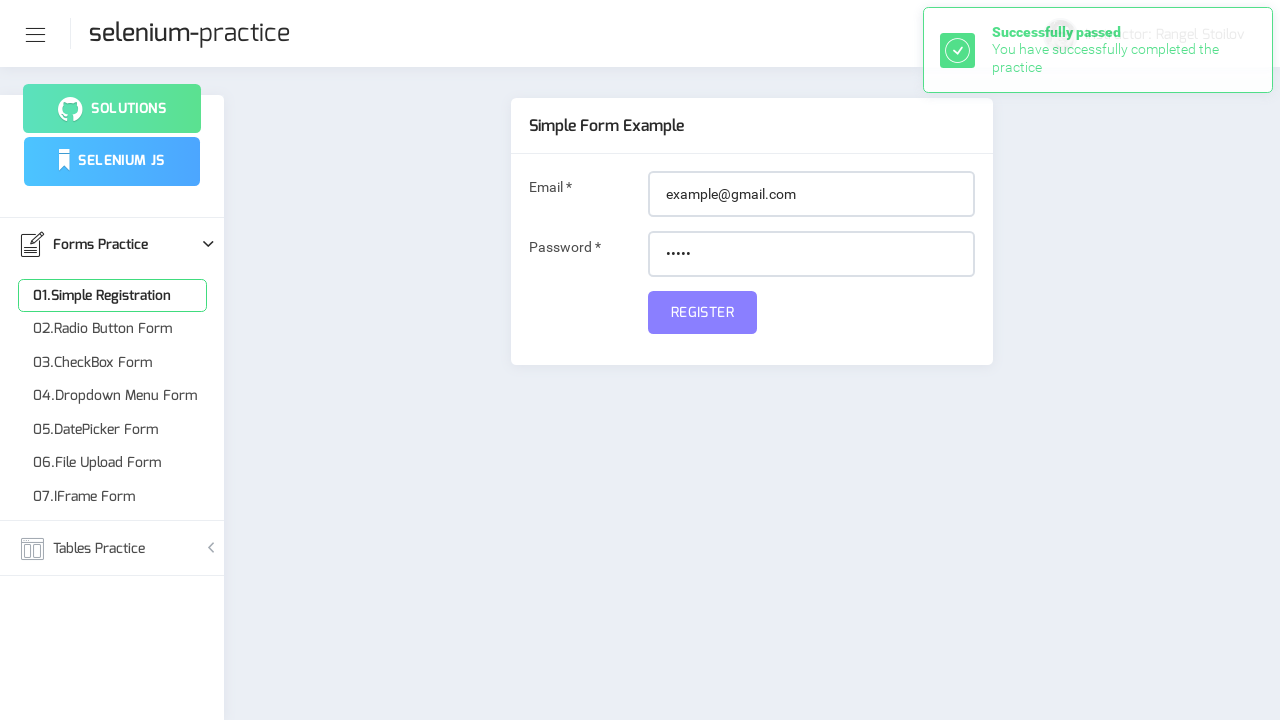

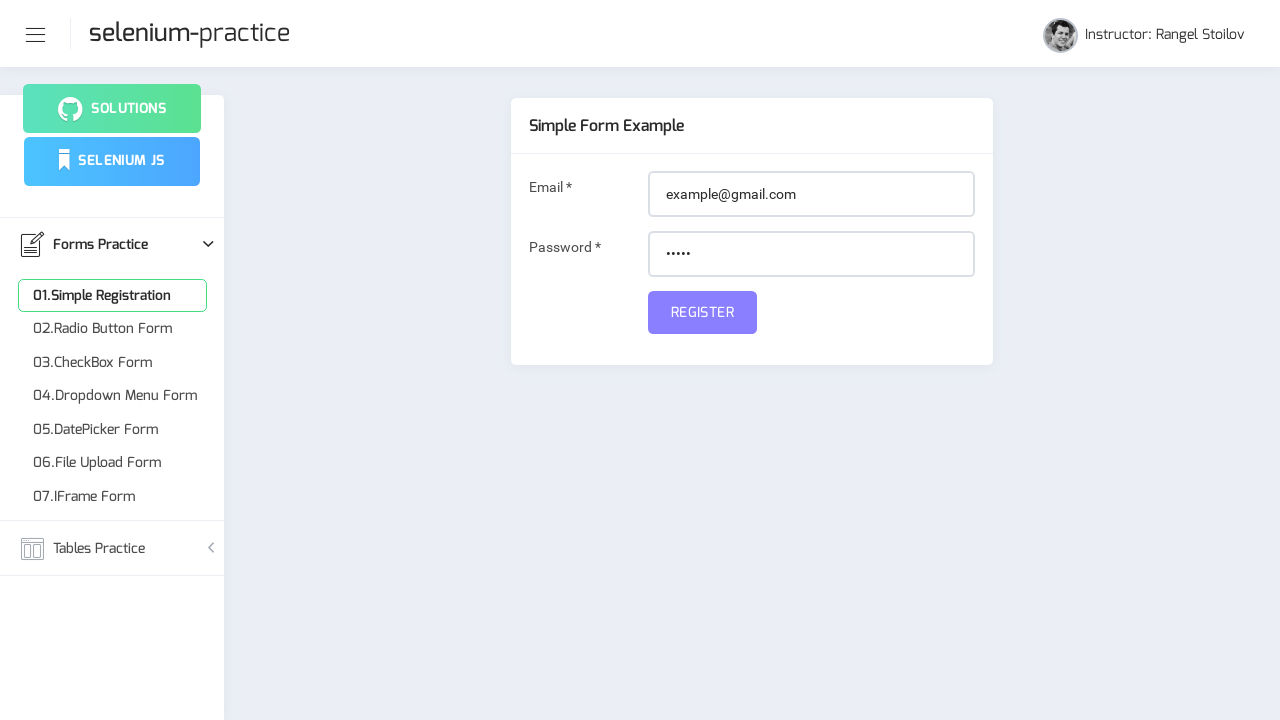